Tests login form validation by submitting blank credentials and verifying that an error message is displayed

Starting URL: https://www.saucedemo.com

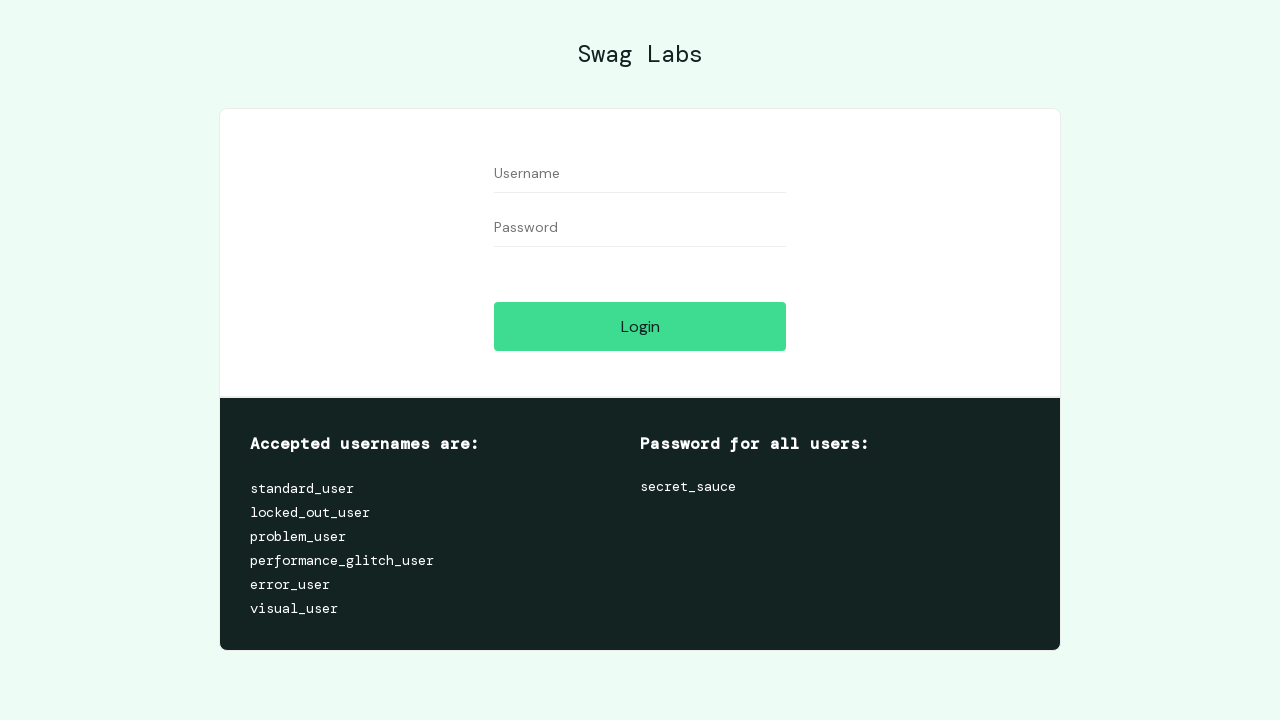

Left username field blank on #user-name
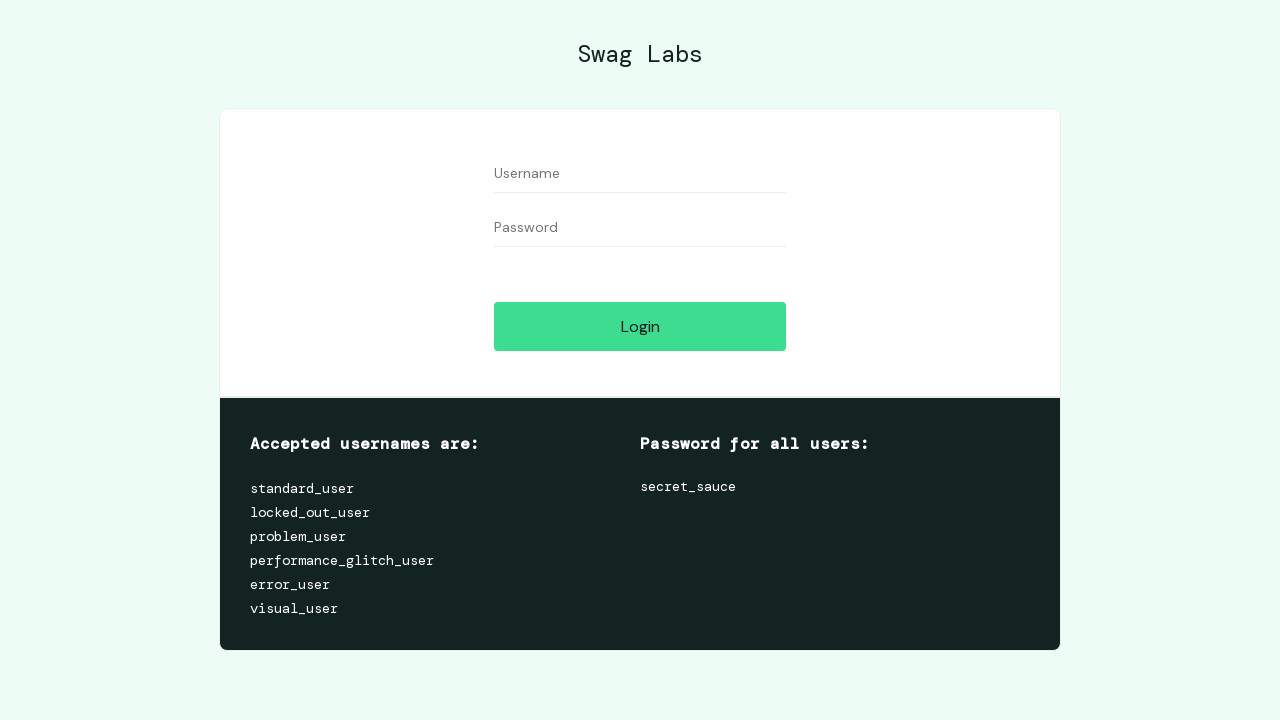

Left password field blank on #password
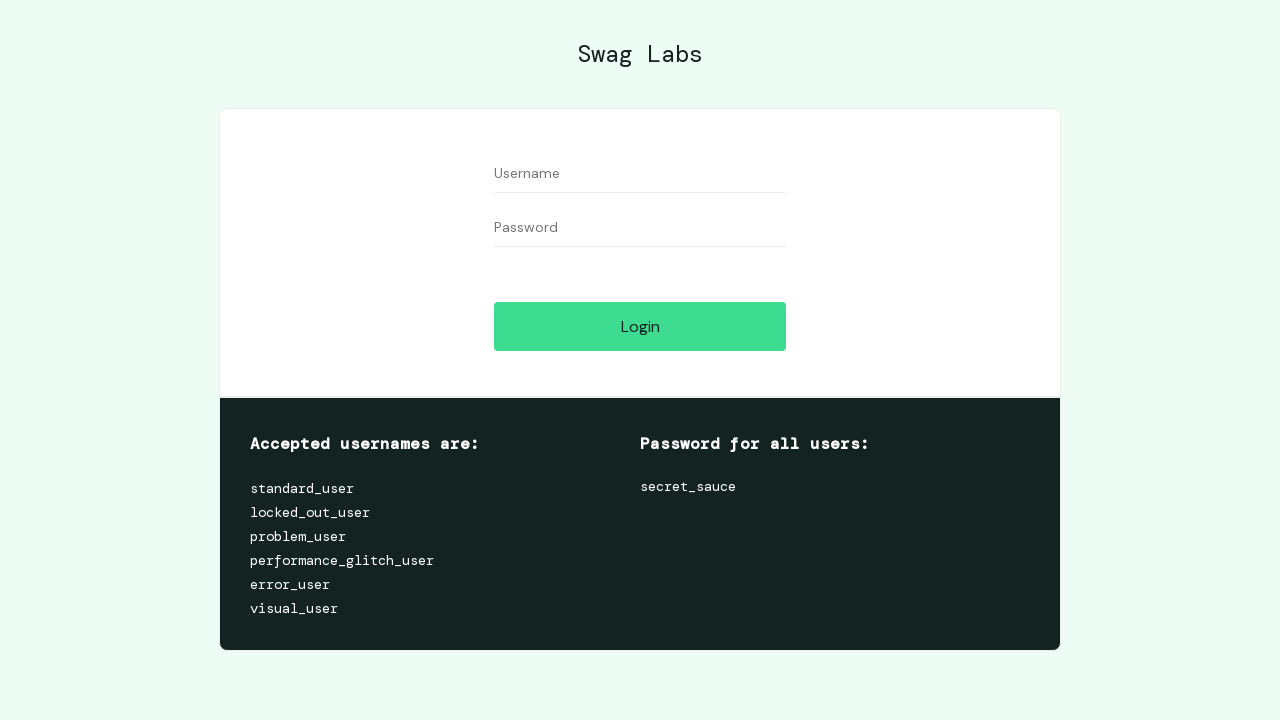

Clicked login button with blank credentials at (640, 326) on .btn_action
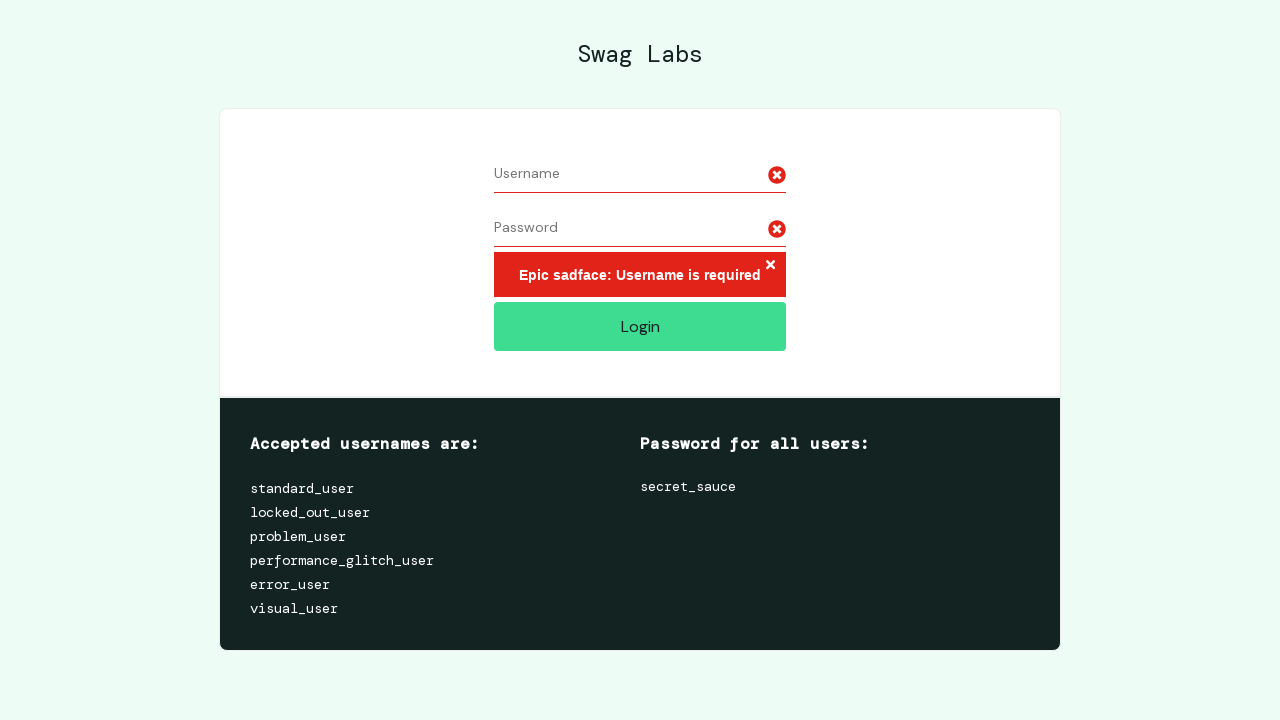

Error message displayed confirming validation of blank credentials
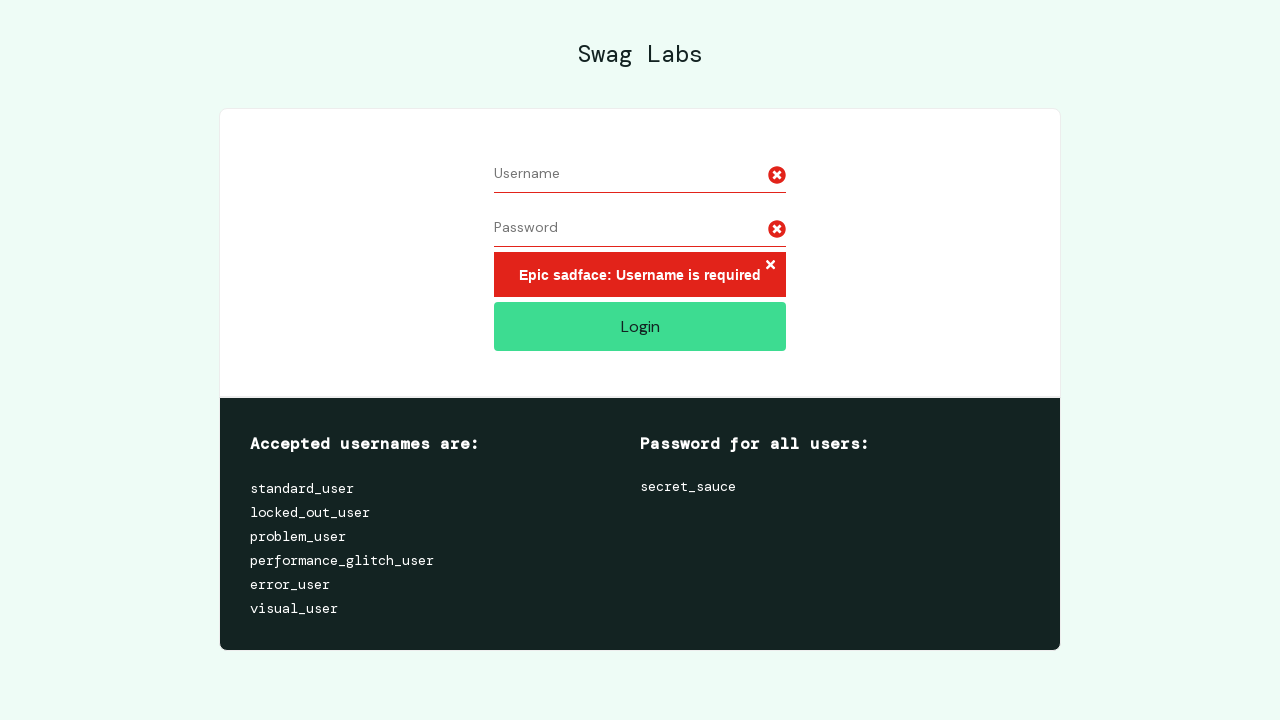

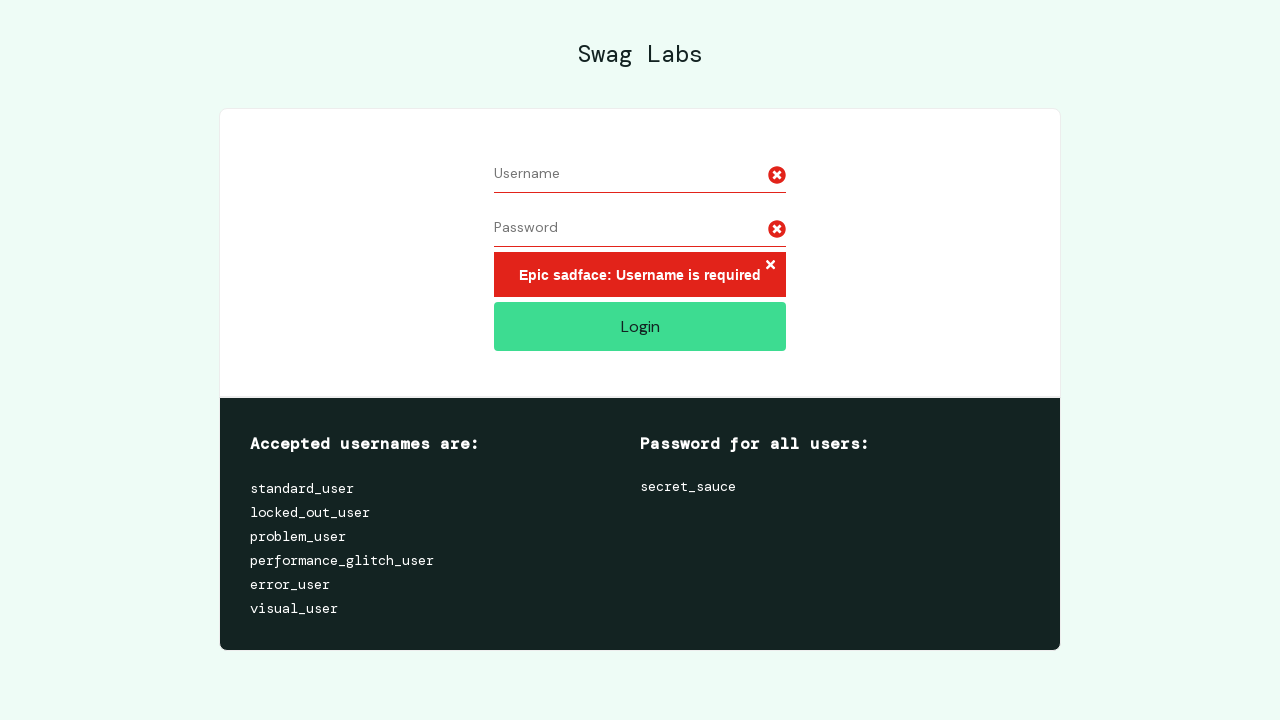